Test that simply opens the browser and closes it without any meaningful actions

Starting URL: https://www.flipkart.com/

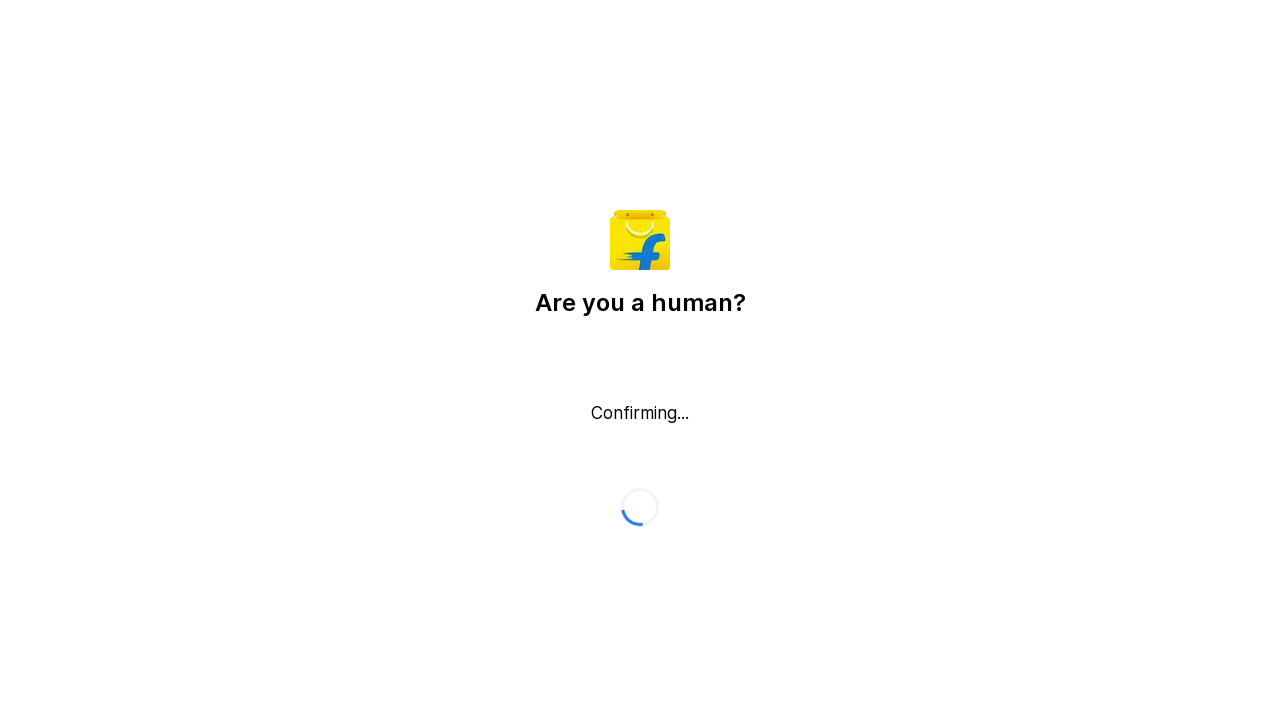

Navigated to Flipkart homepage
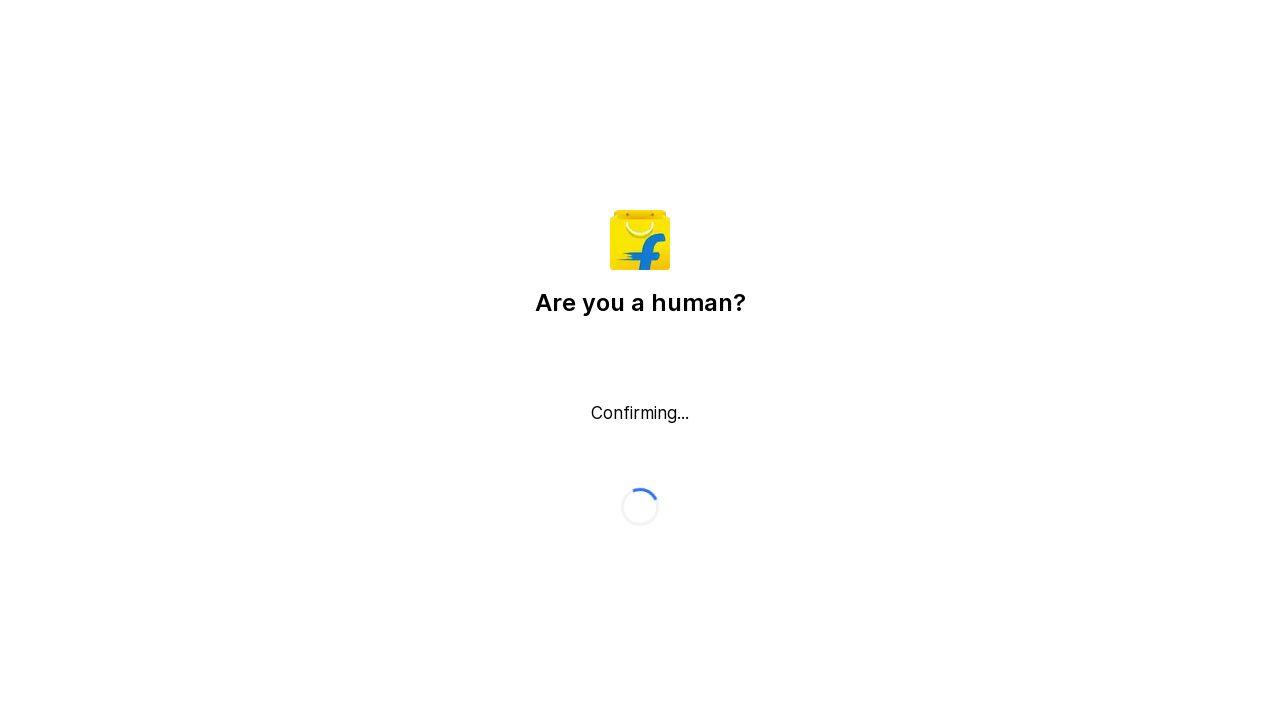

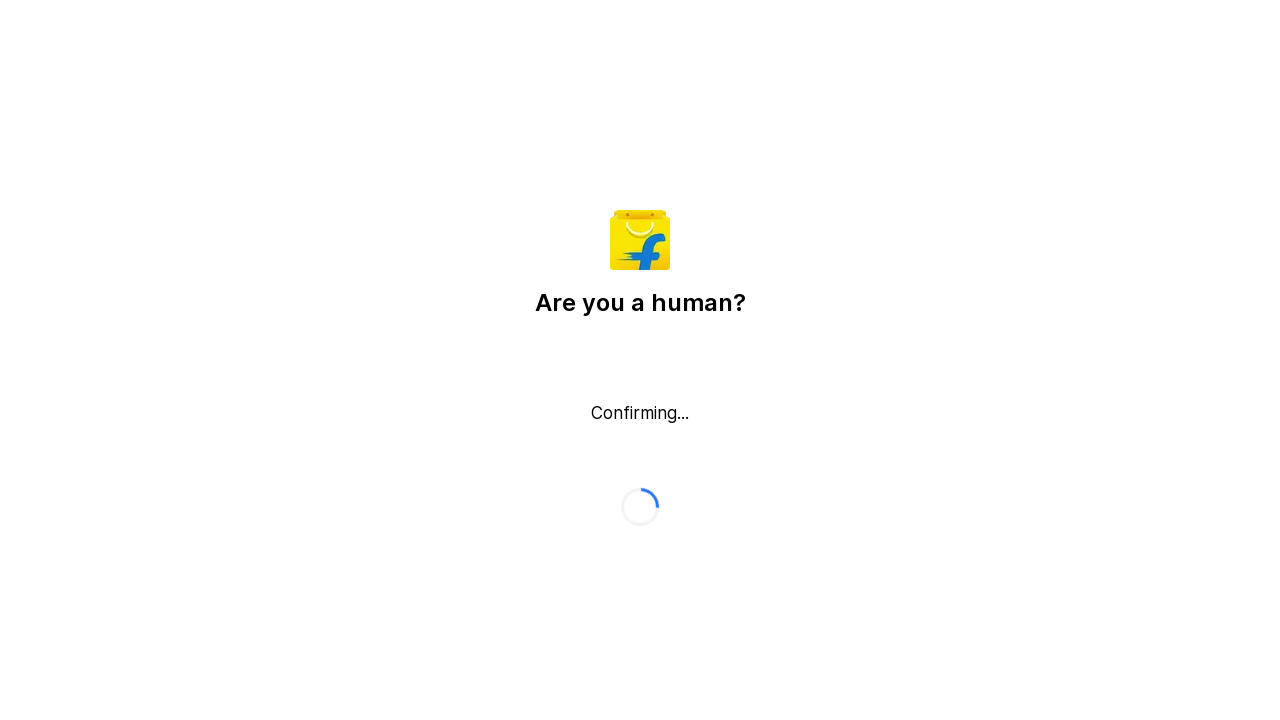